Tests flight booking form by selecting origin and destination cities, enabling senior citizen discount, selecting number of passengers, and searching for flights

Starting URL: https://rahulshettyacademy.com/dropdownsPractise/

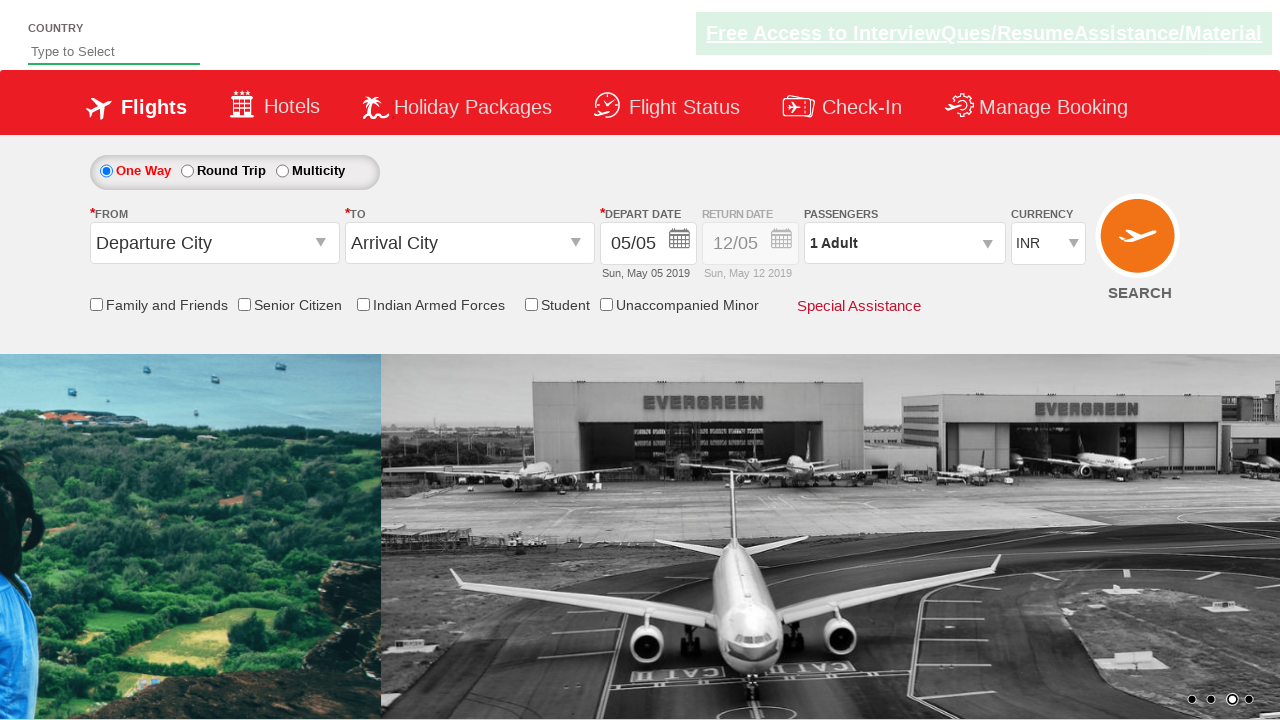

Clicked origin station dropdown at (214, 243) on #ctl00_mainContent_ddl_originStation1_CTXT
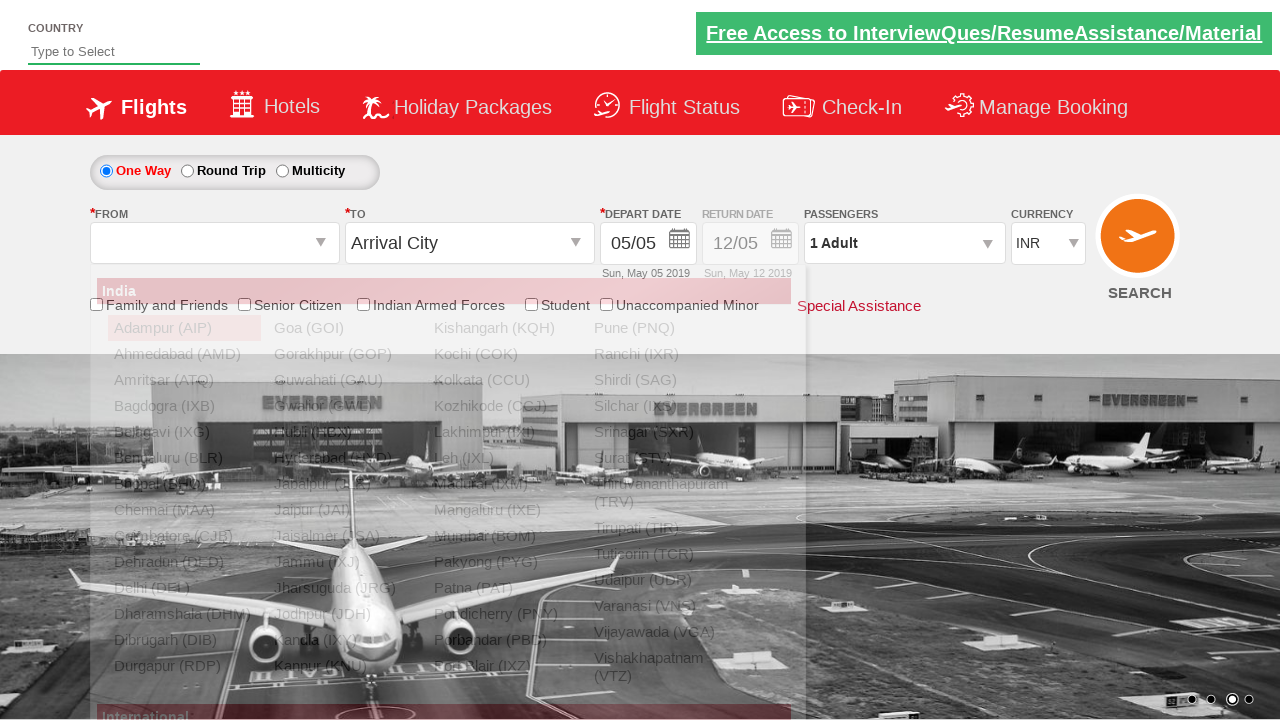

Selected Delhi (DEL) as origin city at (184, 588) on a[value='DEL']
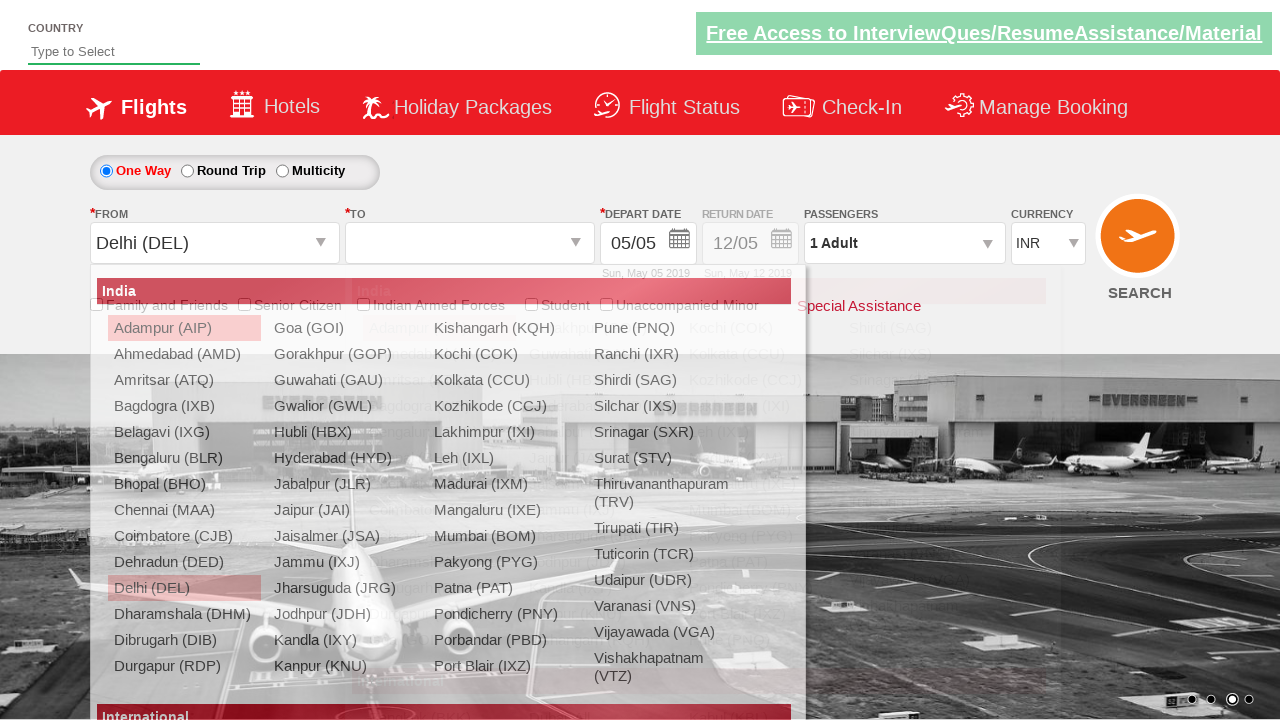

Waited for destination dropdown to be ready
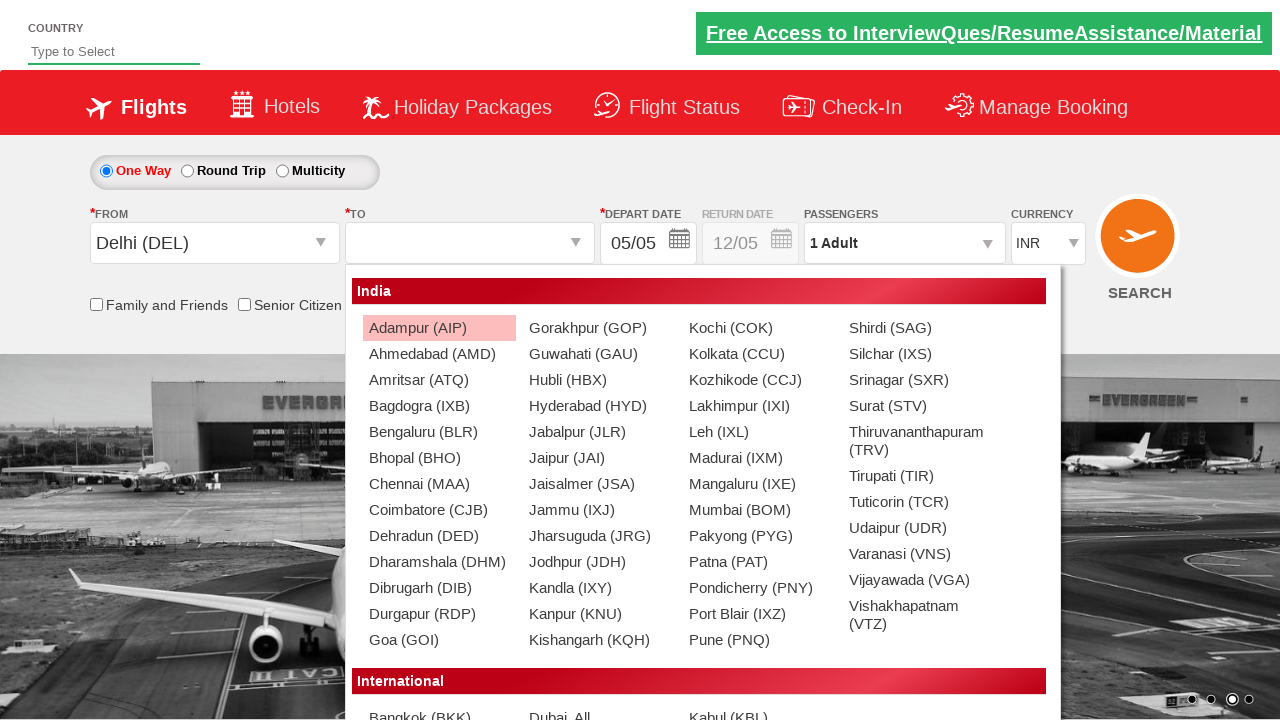

Selected Chennai (MAA) as destination city at (439, 484) on #glsctl00_mainContent_ddl_destinationStation1_CTNR a[value='MAA']
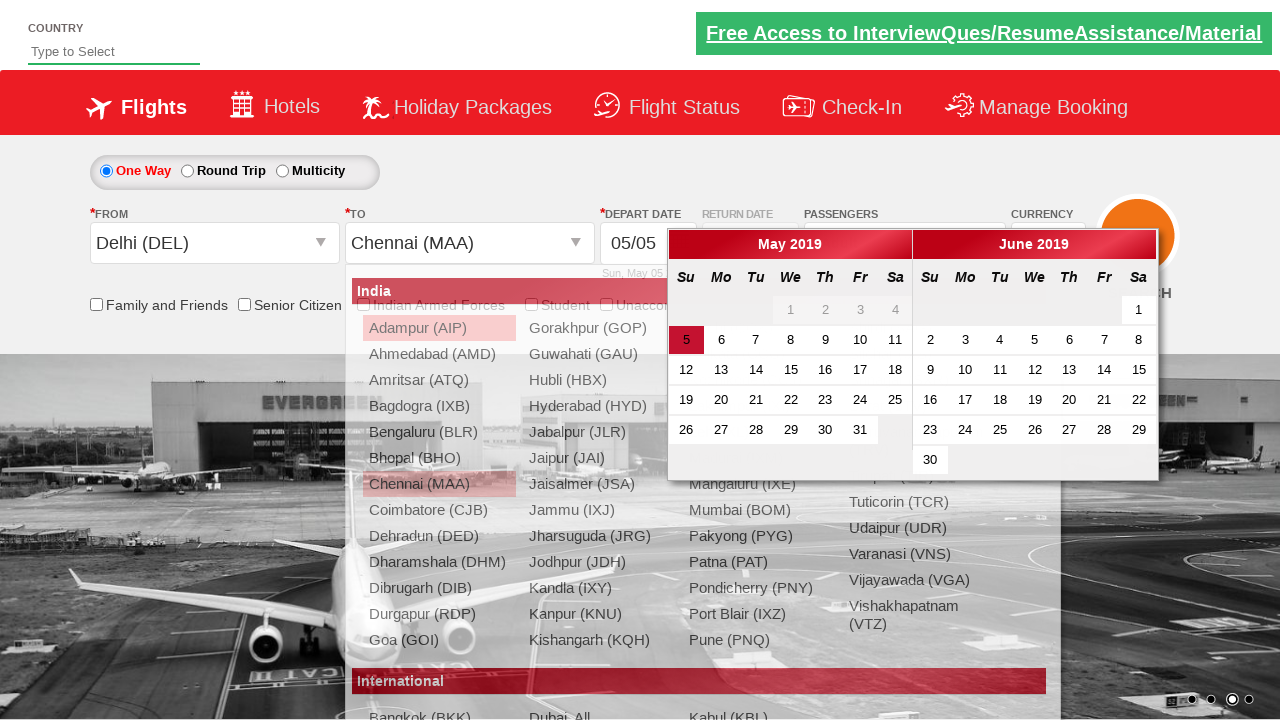

Enabled senior citizen discount at (244, 304) on input[id*='SeniorCitizenDiscount']
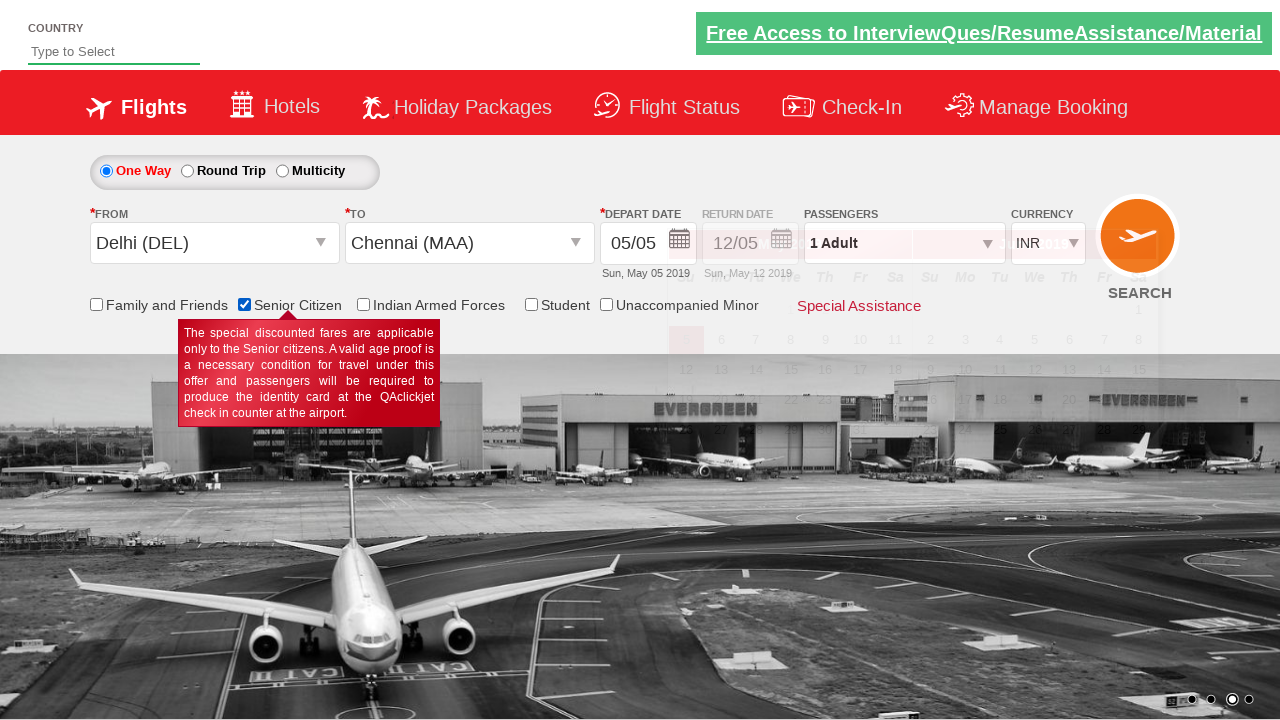

Clicked passenger info dropdown at (904, 243) on #divpaxinfo
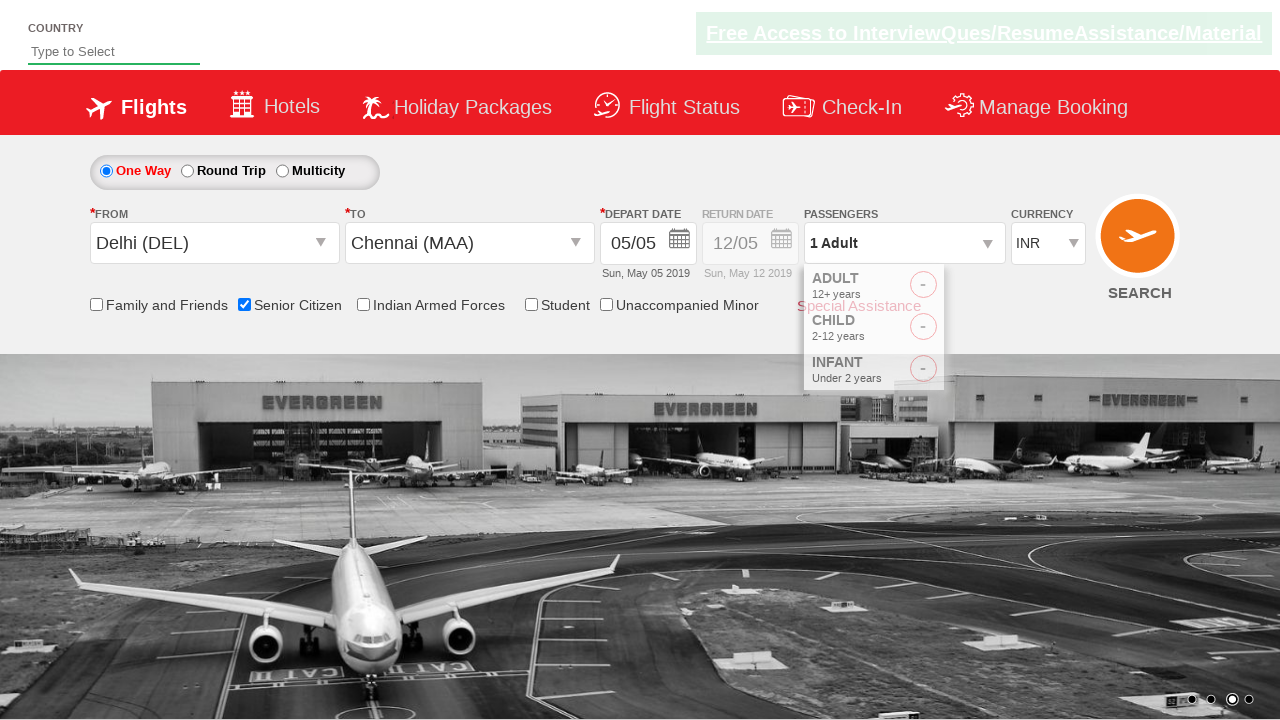

Waited for passenger options to appear
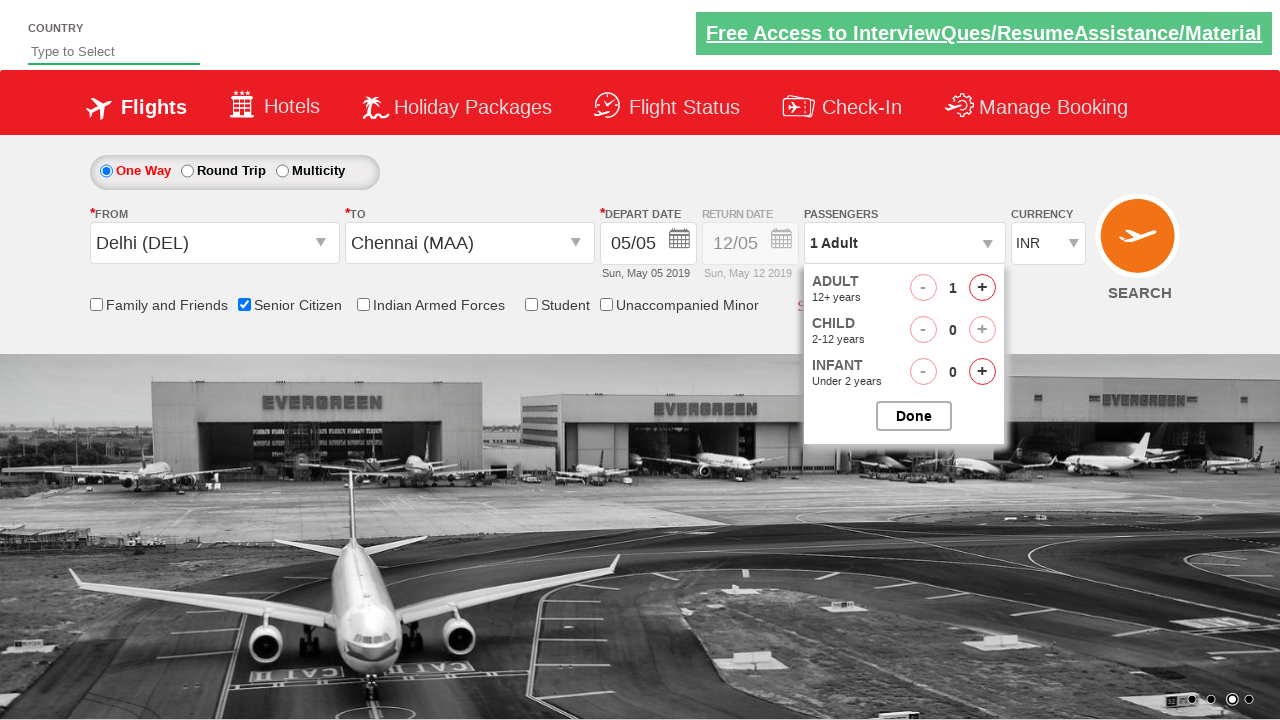

Incremented adult passenger count (iteration 1/4) at (982, 288) on #hrefIncAdt
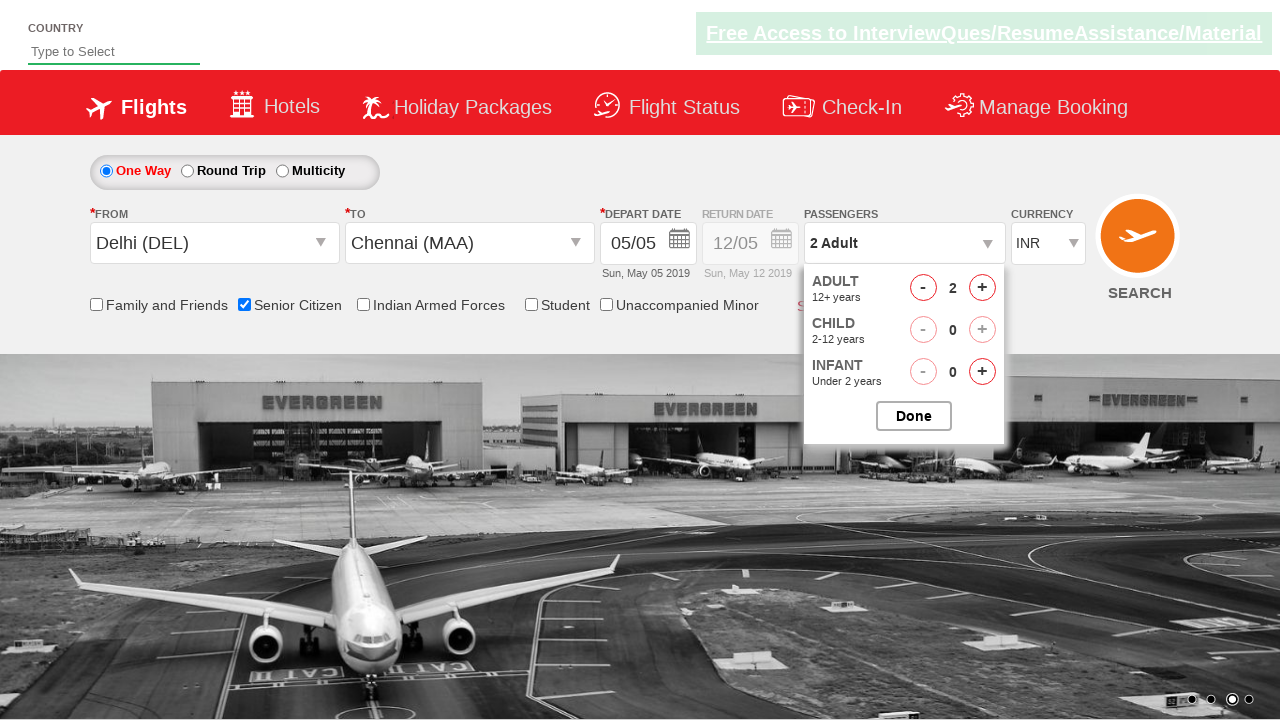

Incremented adult passenger count (iteration 2/4) at (982, 288) on #hrefIncAdt
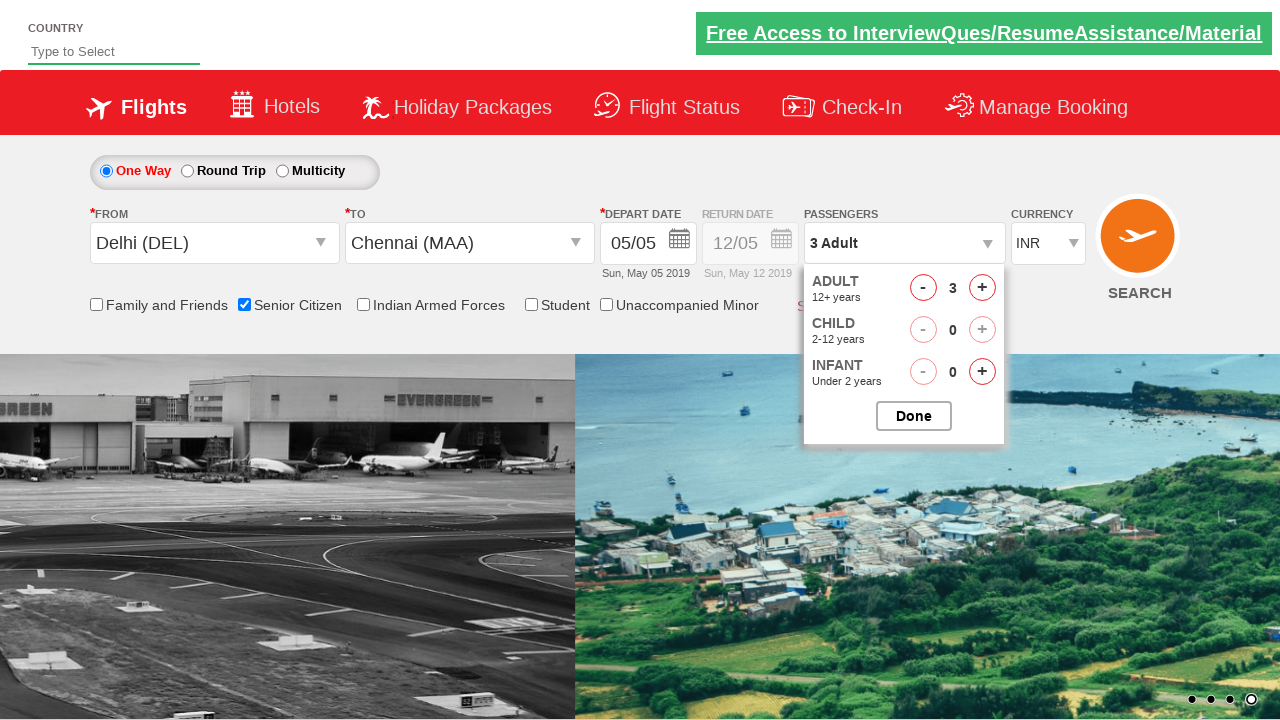

Incremented adult passenger count (iteration 3/4) at (982, 288) on #hrefIncAdt
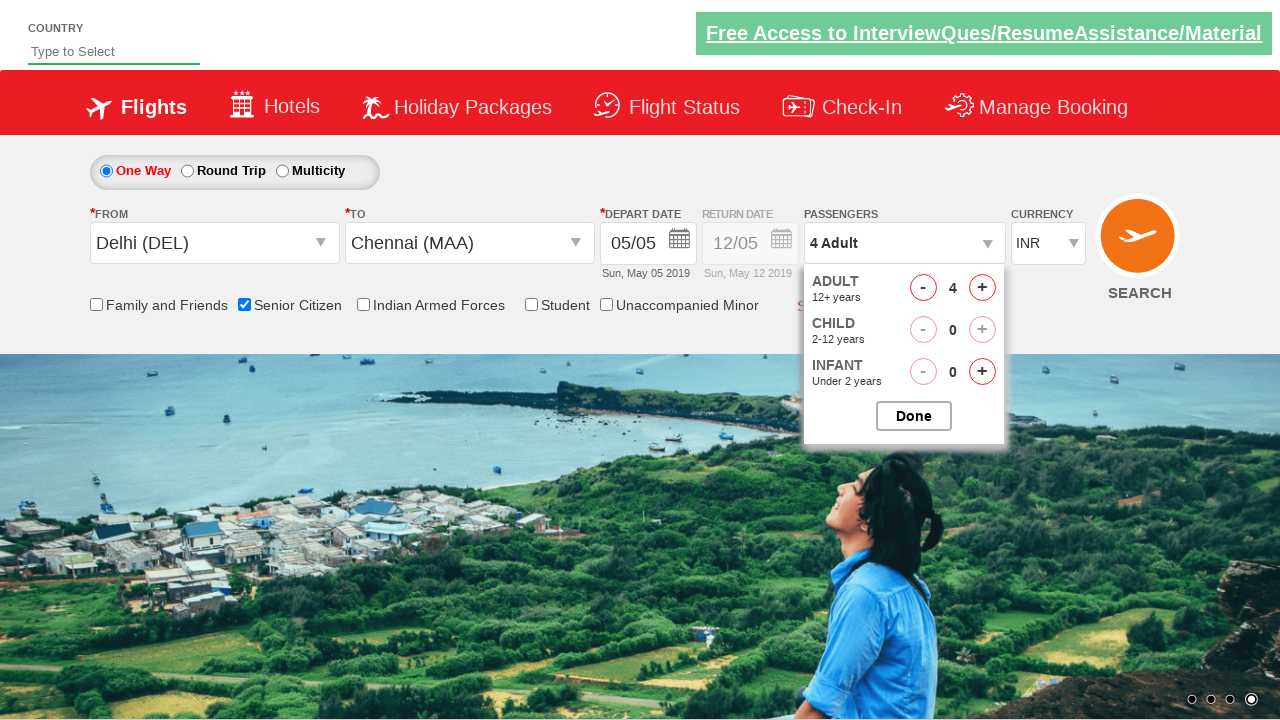

Incremented adult passenger count (iteration 4/4) at (982, 288) on #hrefIncAdt
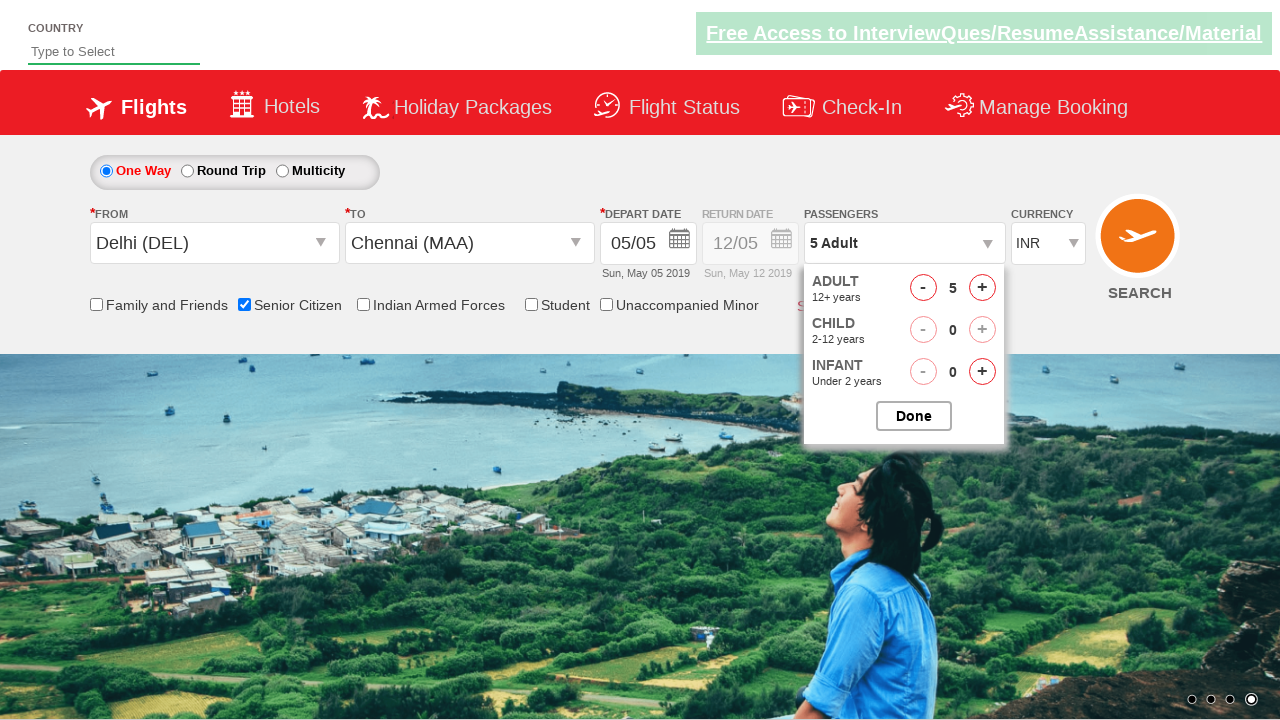

Closed passenger options at (914, 416) on #btnclosepaxoption
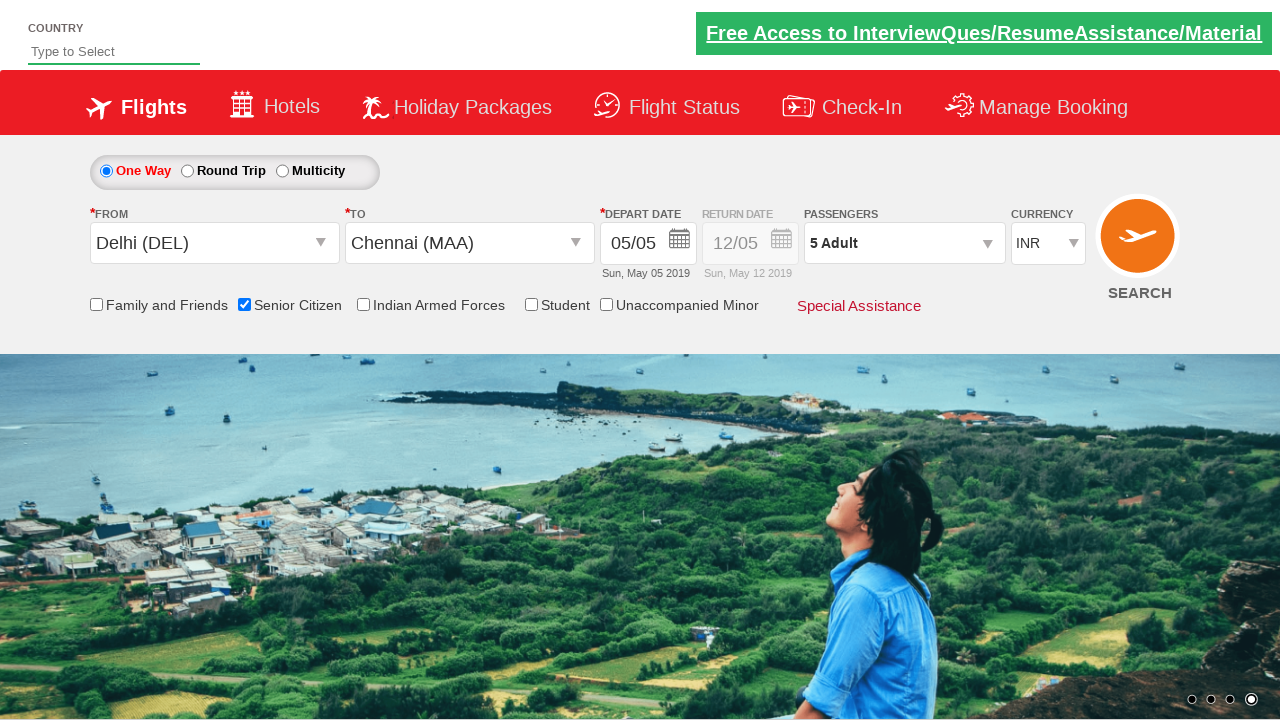

Clicked Search button to search for flights at (1140, 245) on input[value='Search']
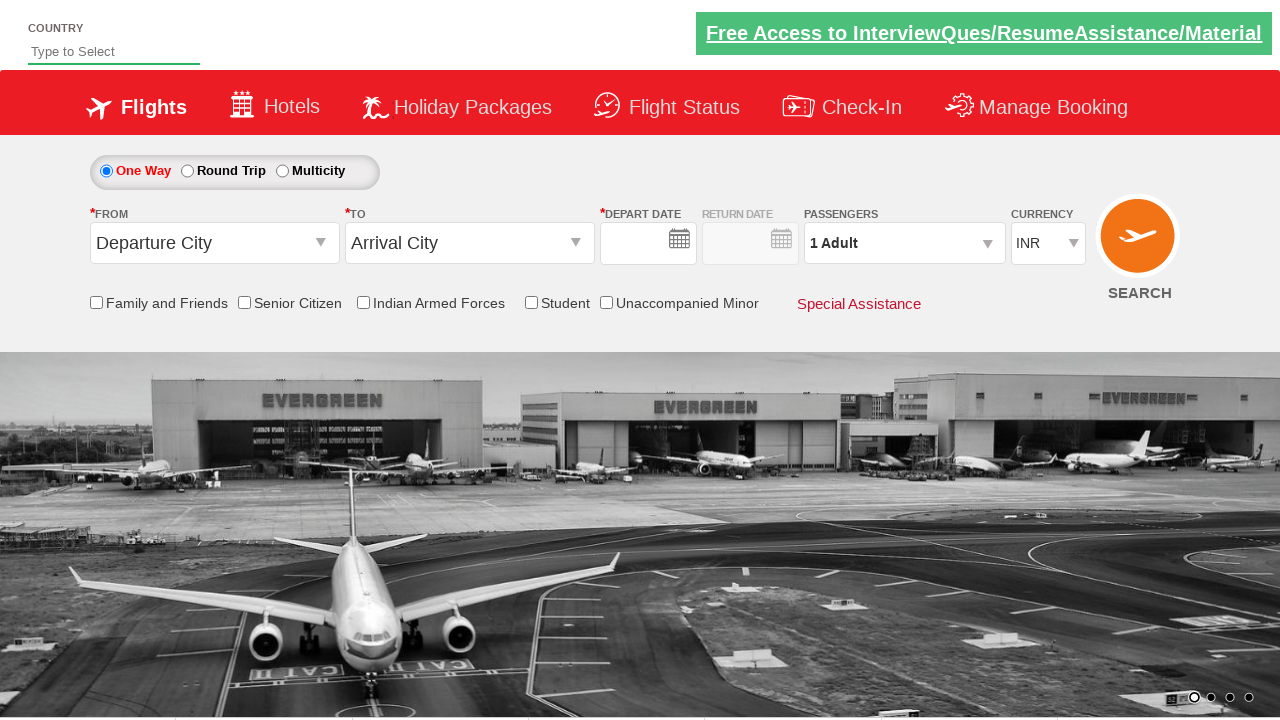

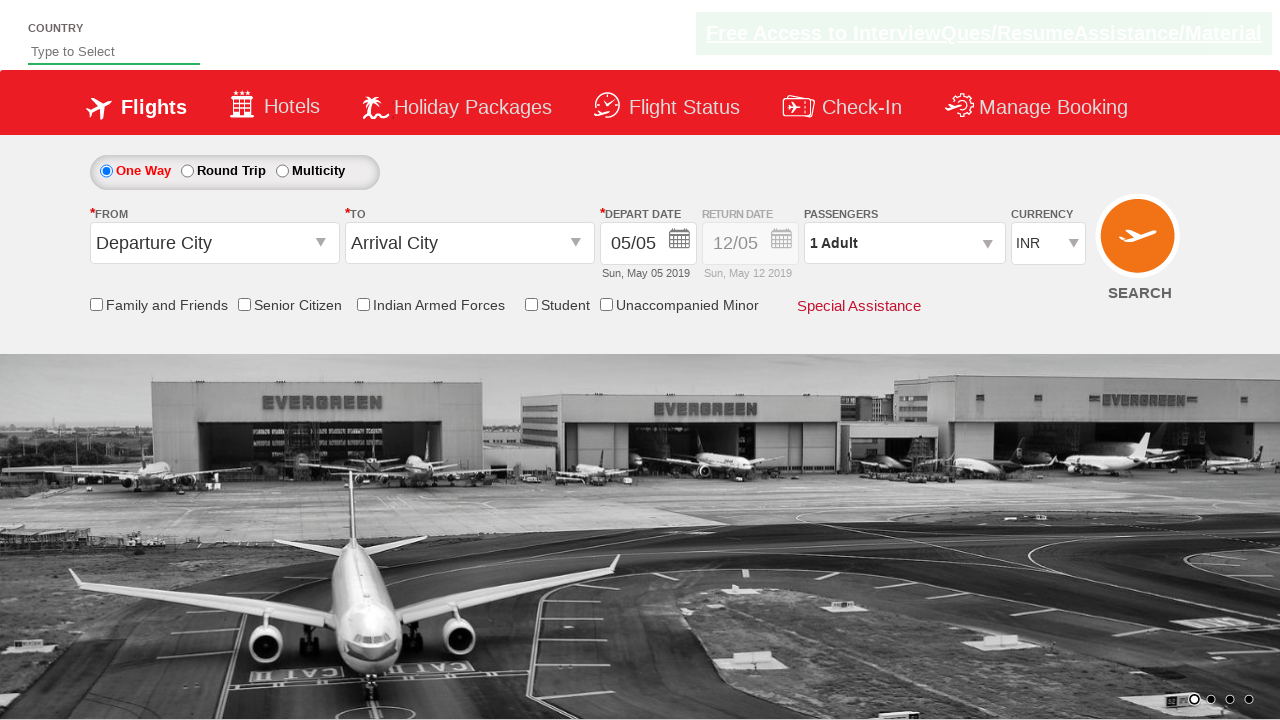